Tests dropdown functionality by selecting different options using various selection methods (by index, by value, by visible text) on a practice dropdown element.

Starting URL: https://the-internet.herokuapp.com/dropdown

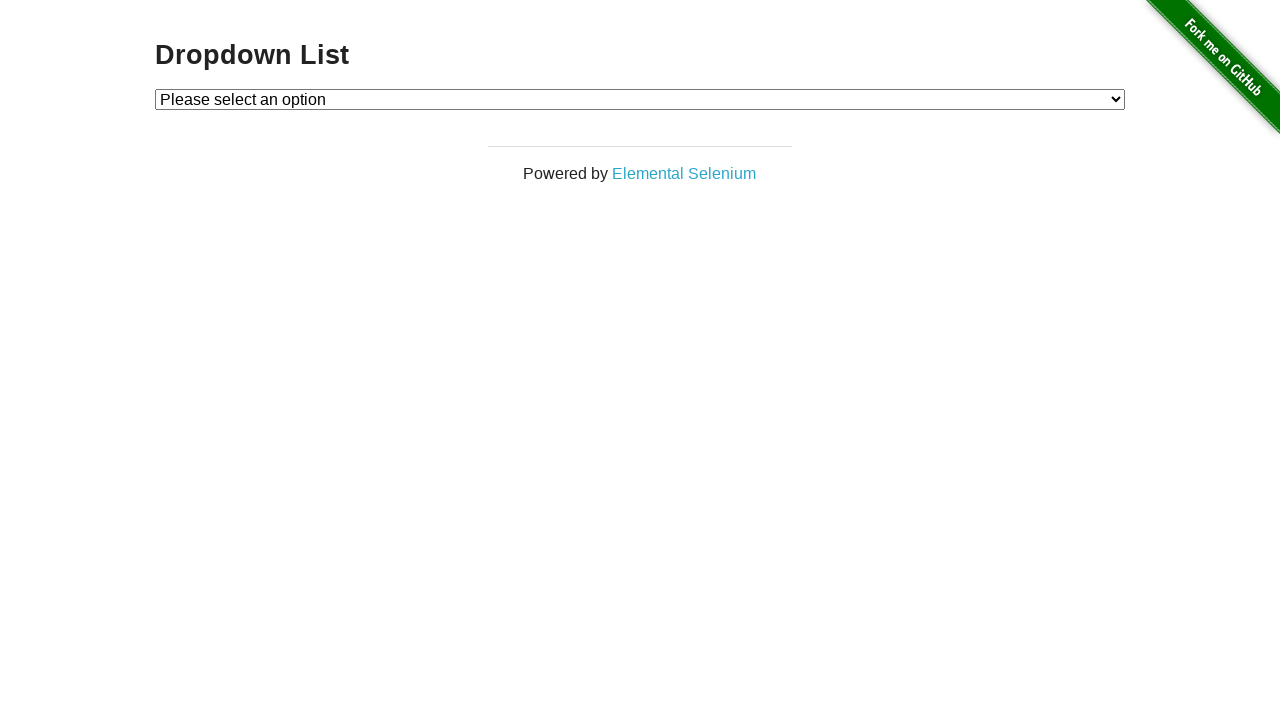

Waited for dropdown element to be visible
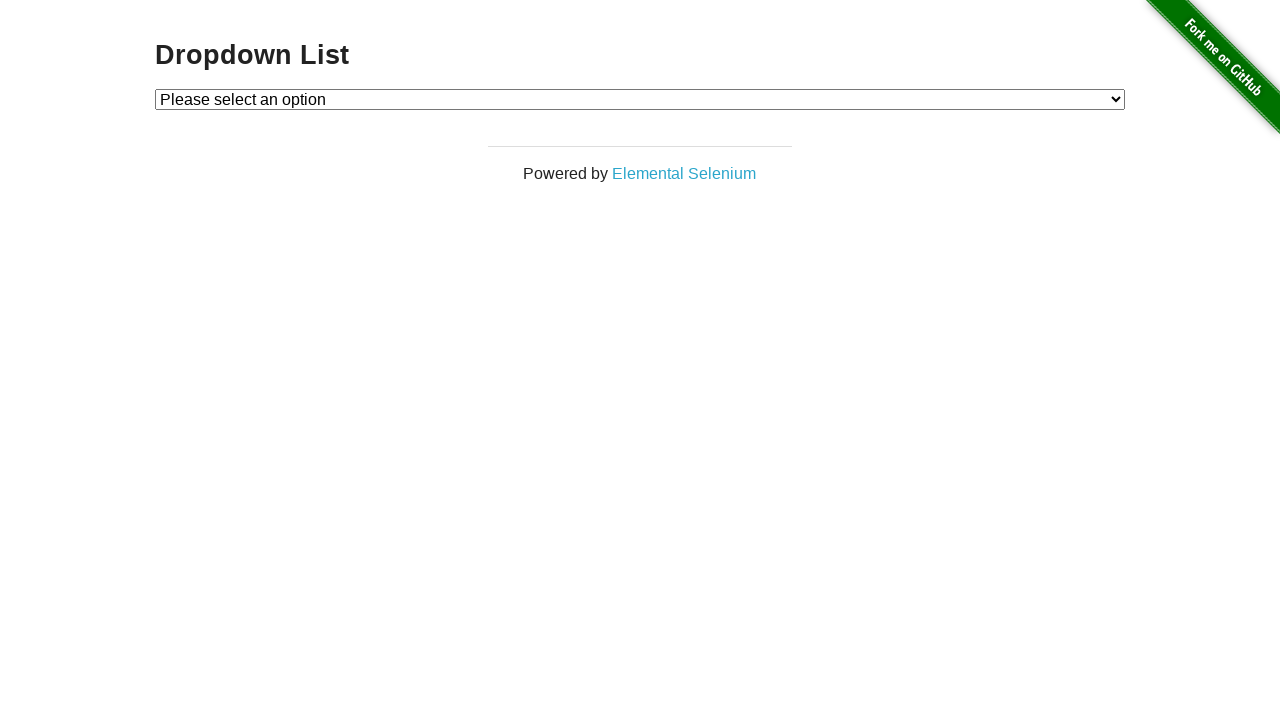

Selected dropdown option by value '2' (Option 2) on #dropdown
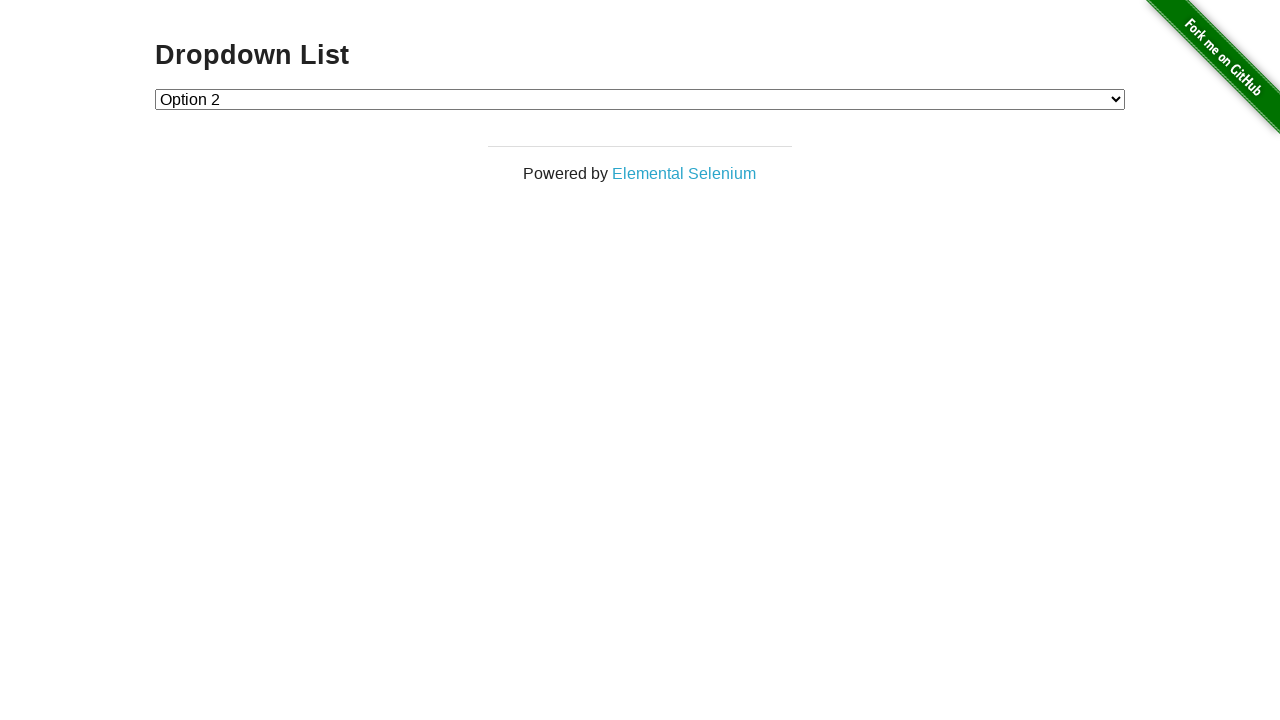

Waited 500ms to verify selection
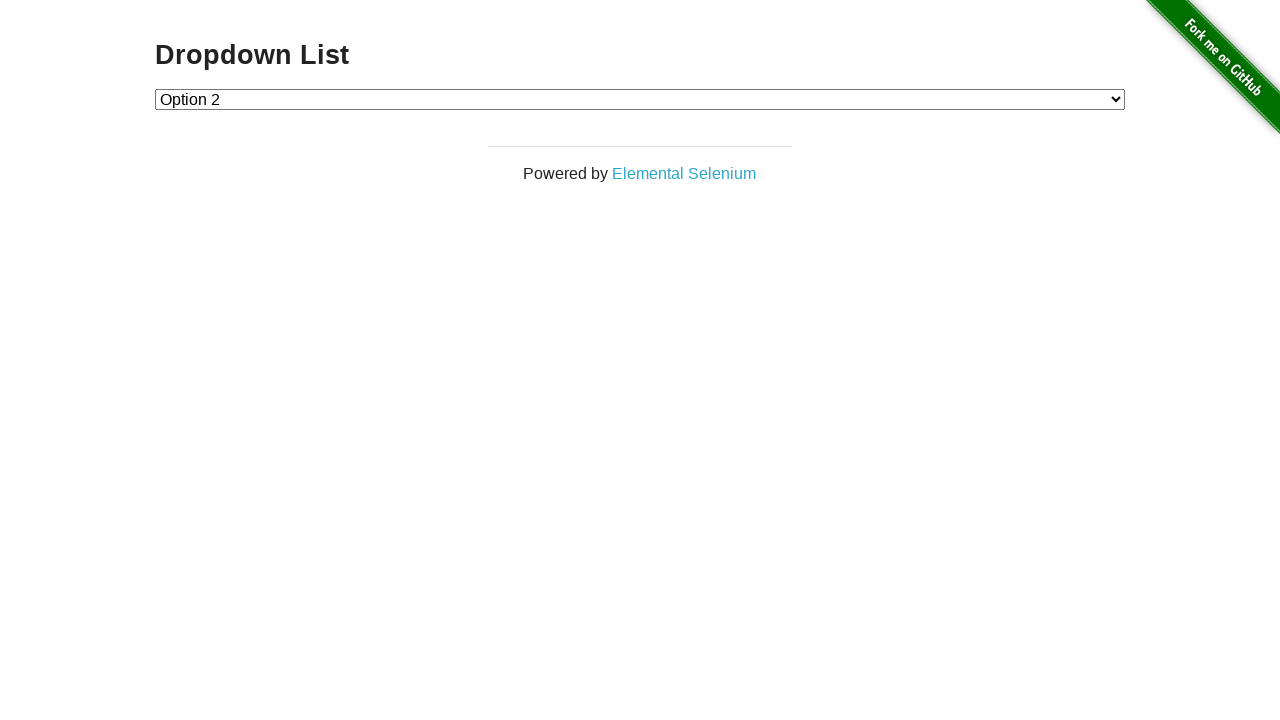

Selected dropdown option by visible text 'Option 1' on #dropdown
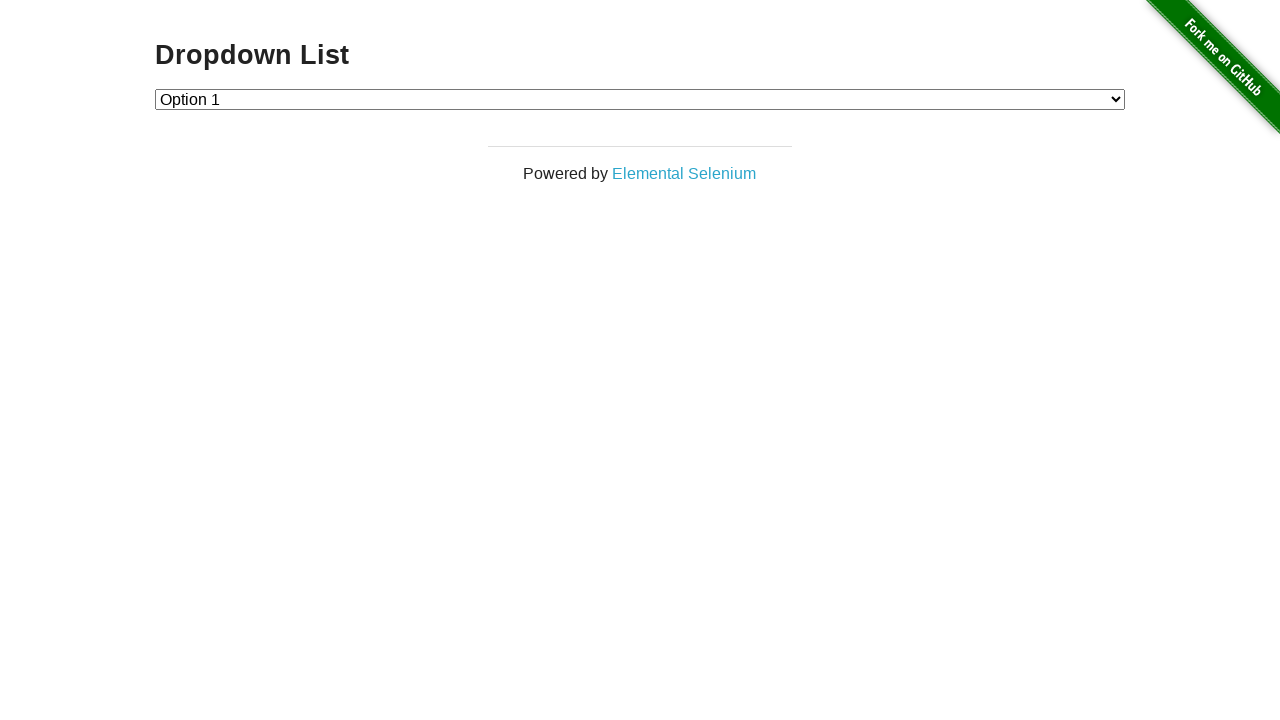

Waited 500ms to verify selection
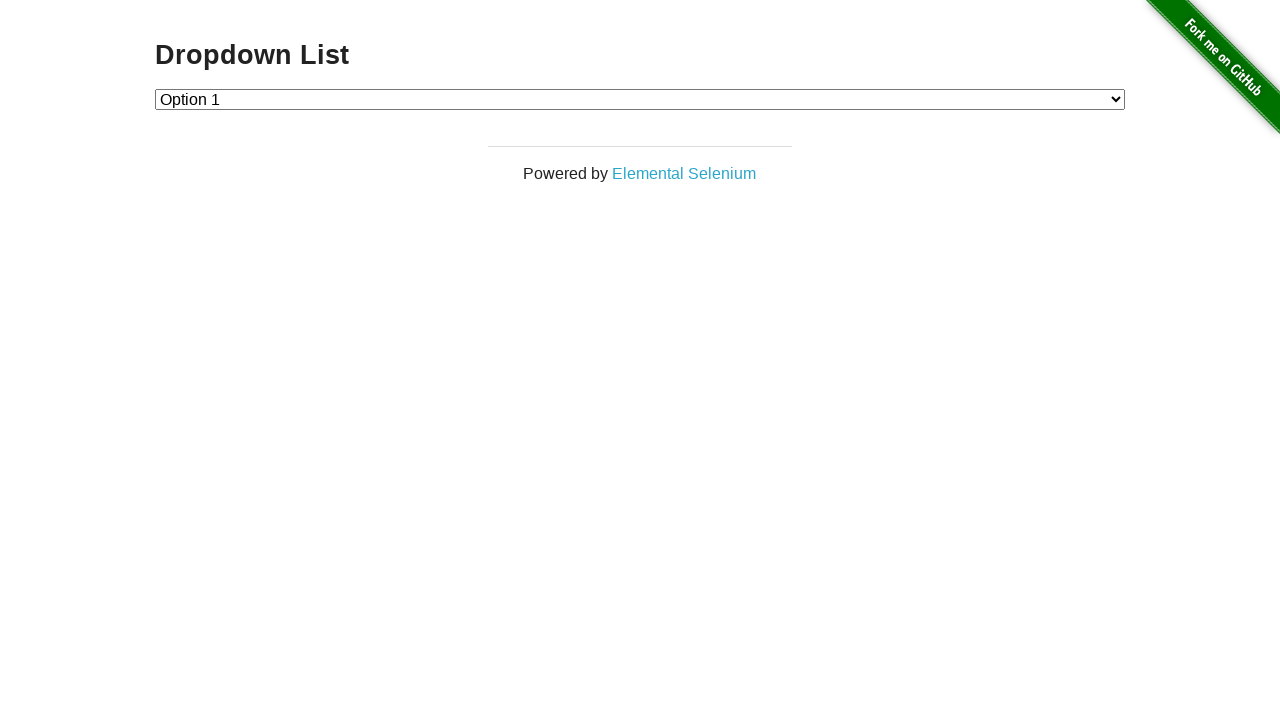

Selected dropdown option by index 2 (Option 2) on #dropdown
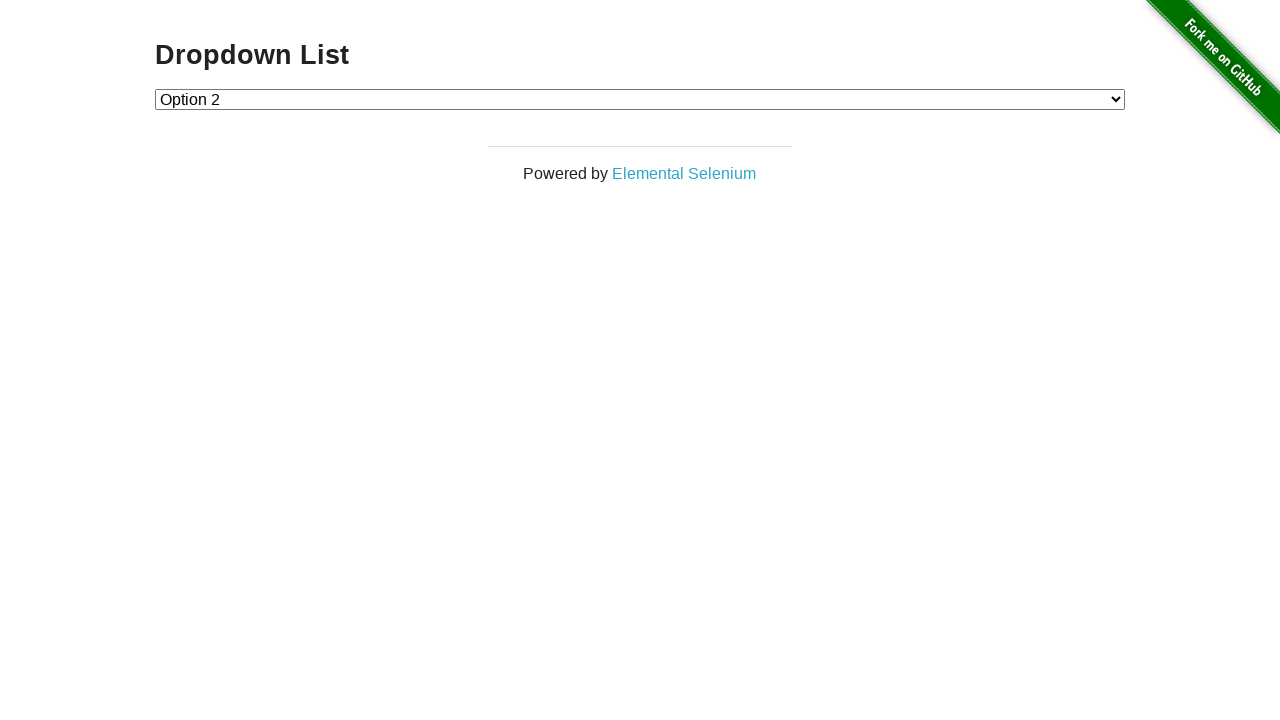

Retrieved all dropdown options to verify they exist
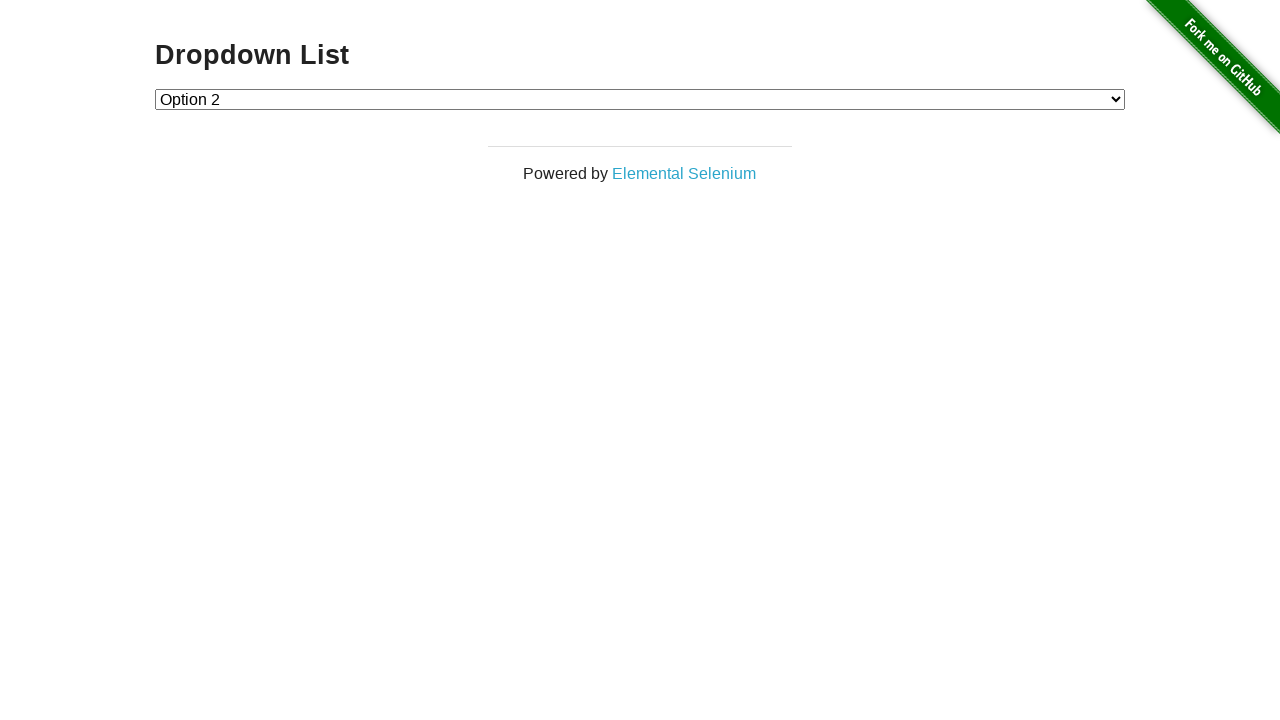

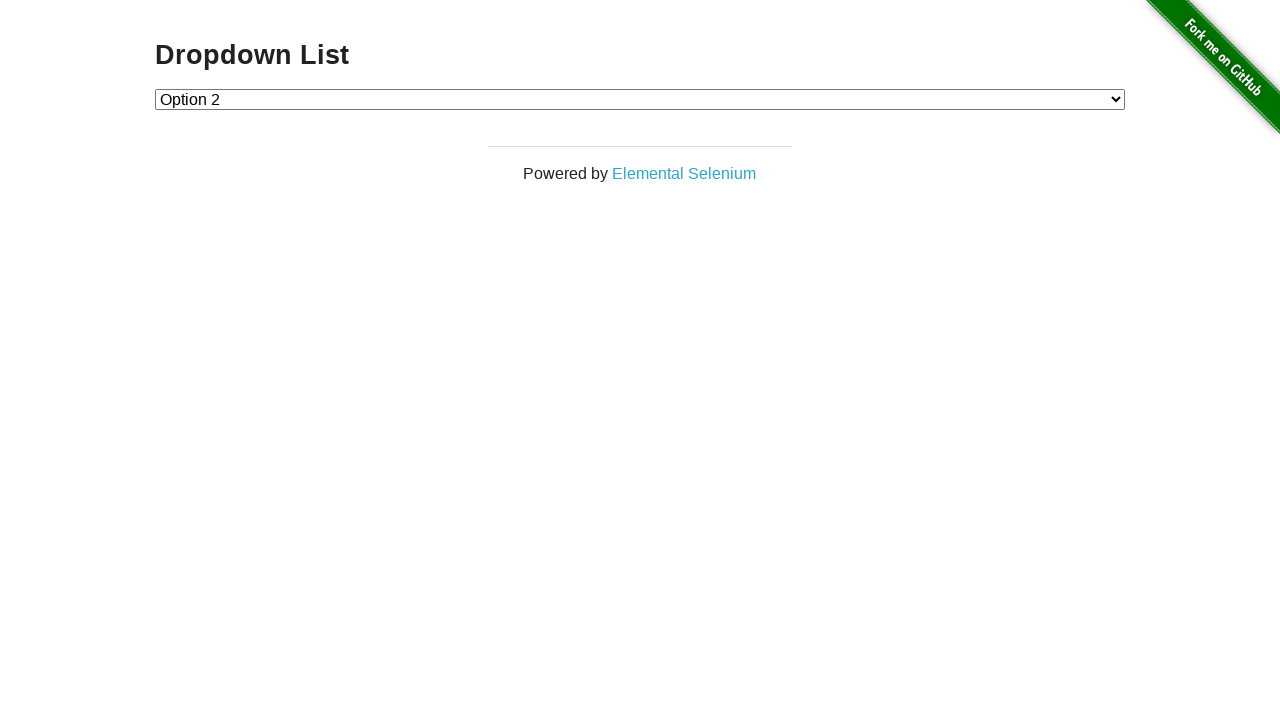